Tests e-commerce cart functionality by adding a product to cart and verifying the product name in the cart matches the product displayed on the main page.

Starting URL: https://www.bstackdemo.com

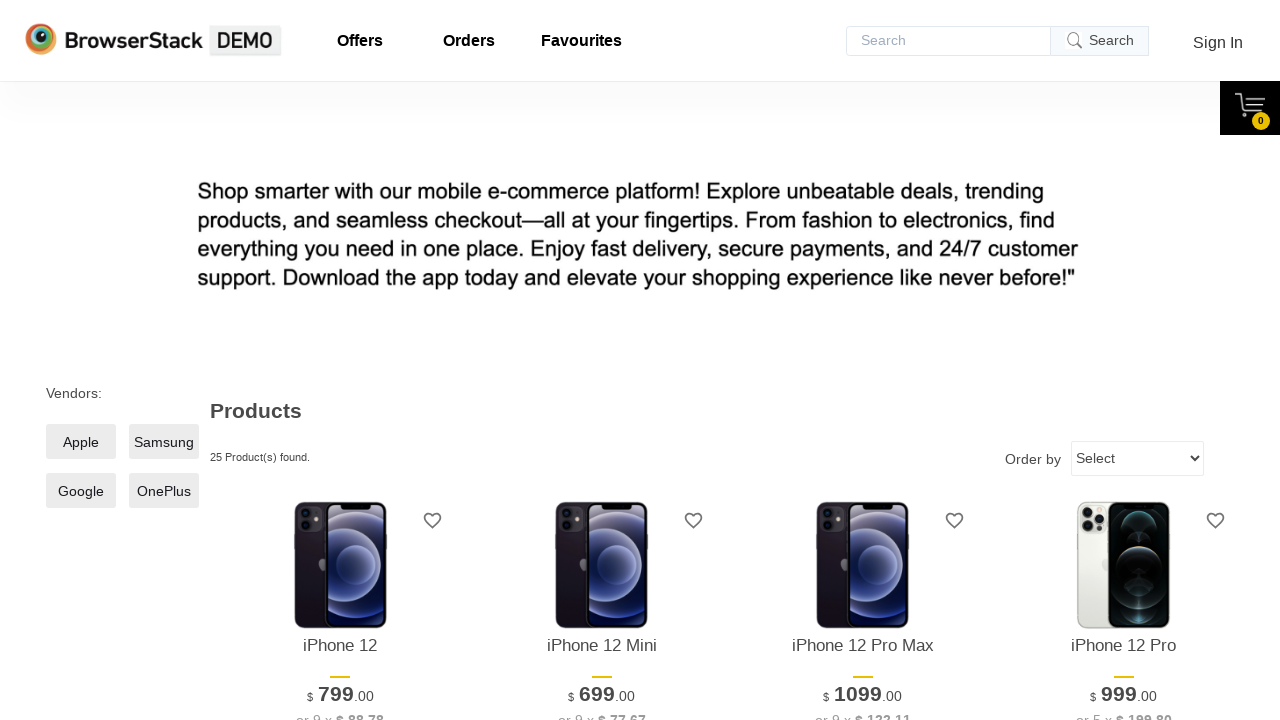

Verified page title contains 'StackDemo'
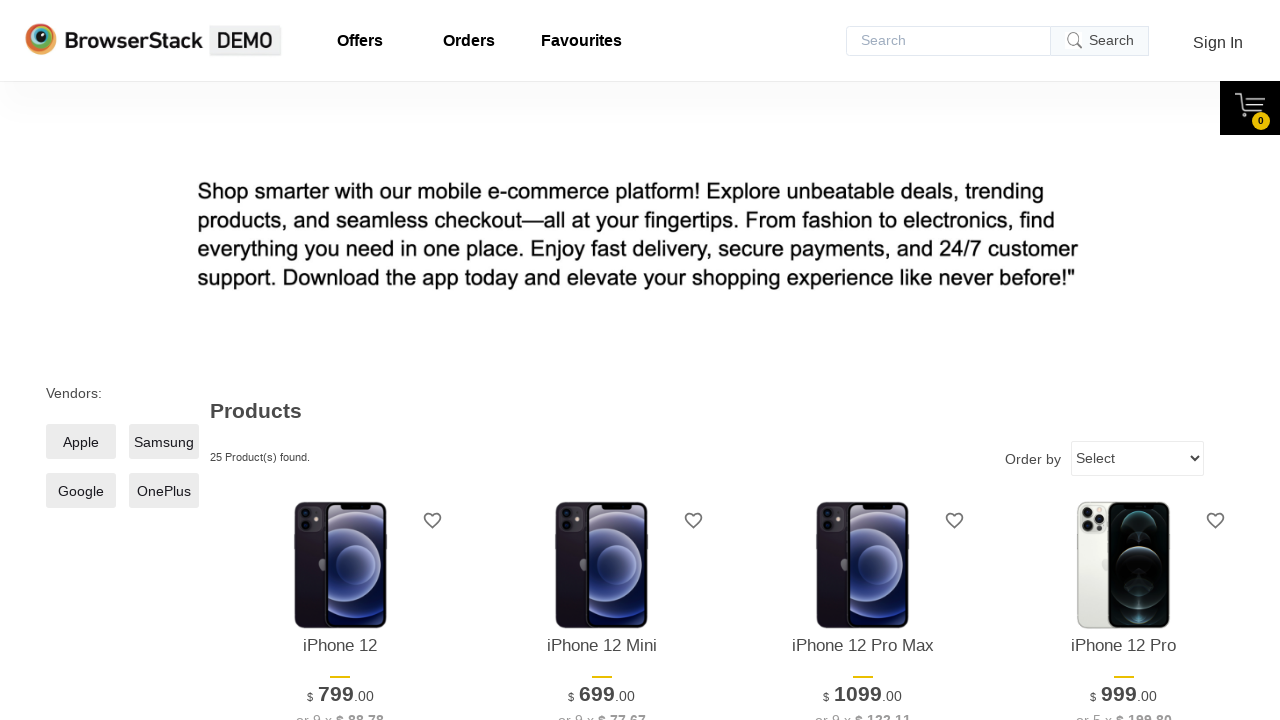

Retrieved product name from main page display
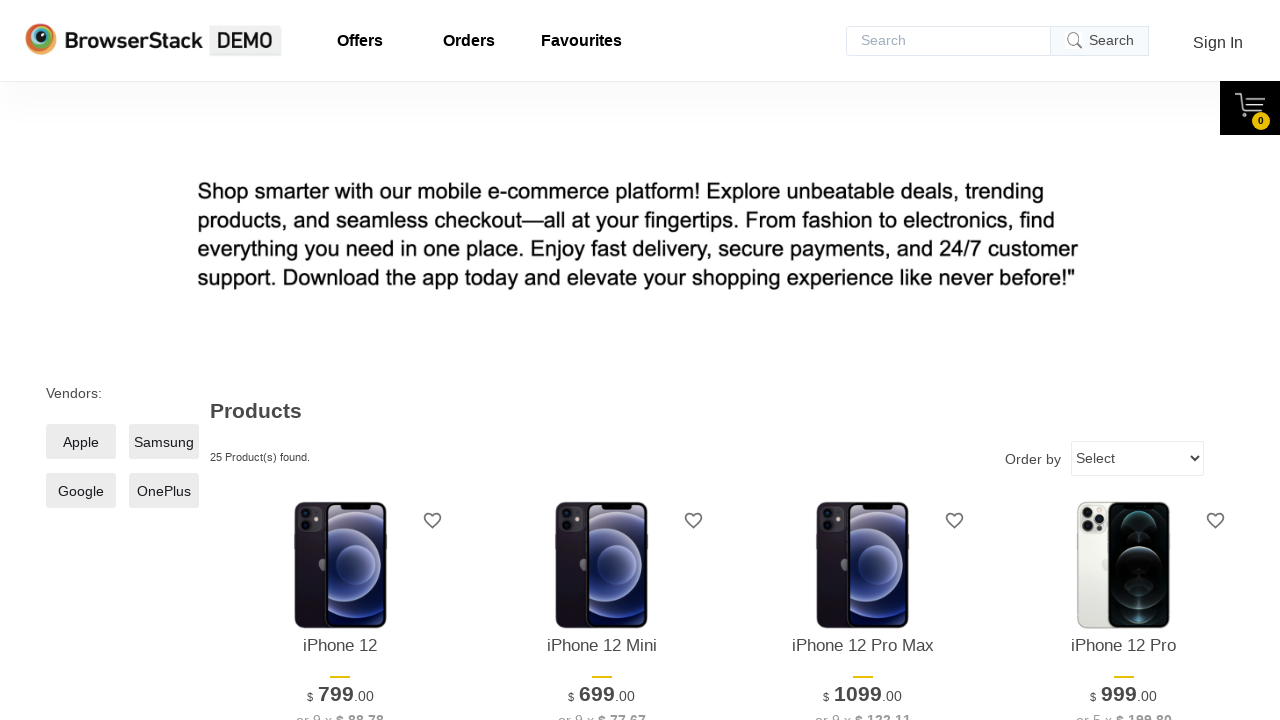

Clicked 'Add to Cart' button for first product at (340, 361) on xpath=//*[@id='1']/div[4]
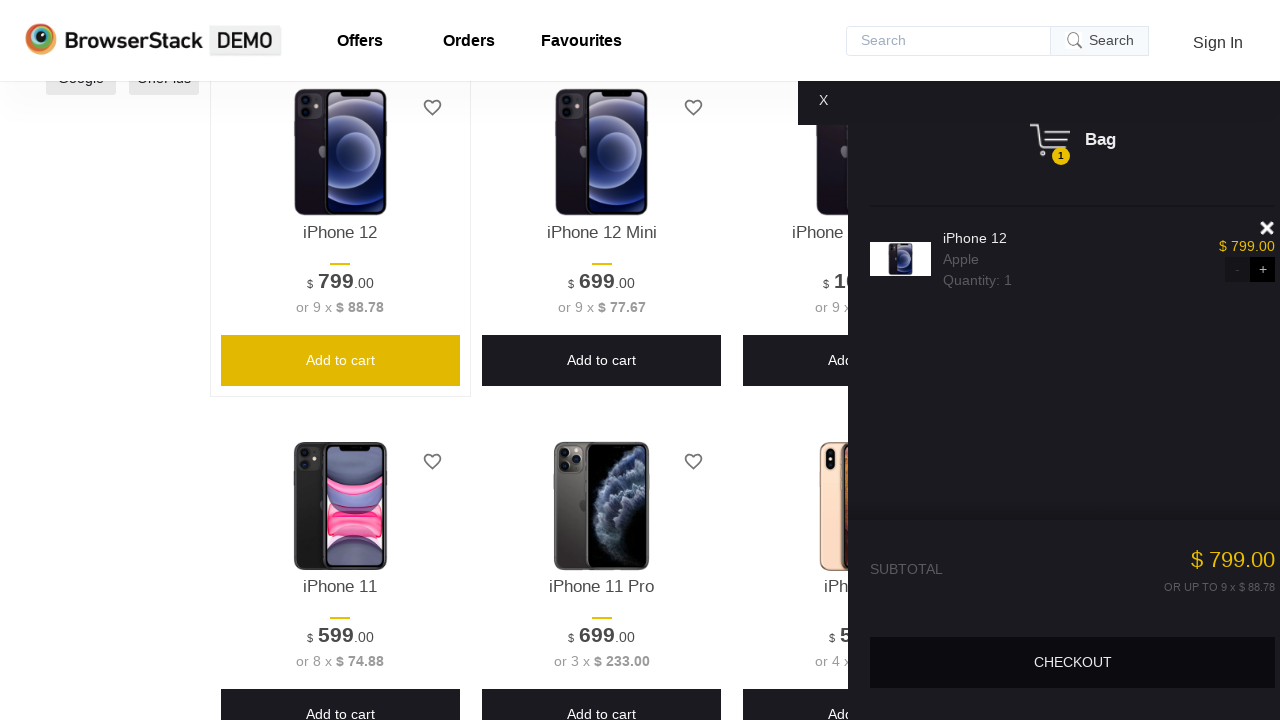

Cart panel became visible
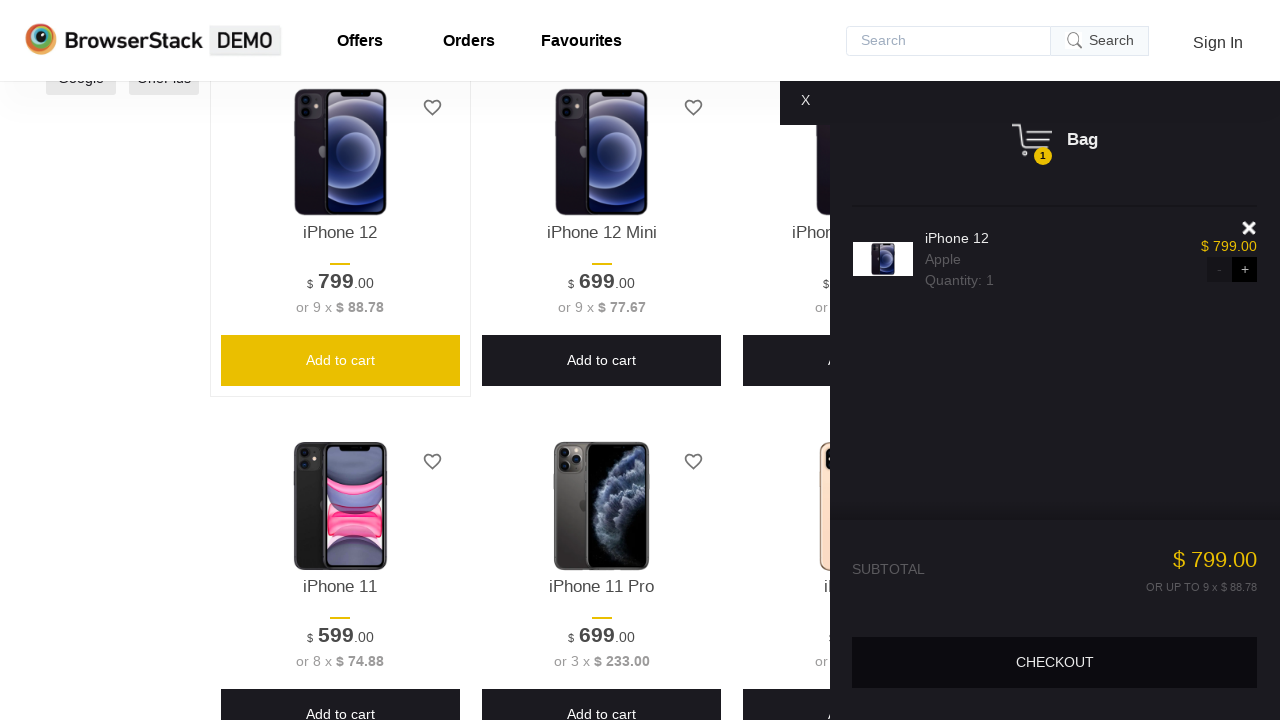

Verified cart panel is visible
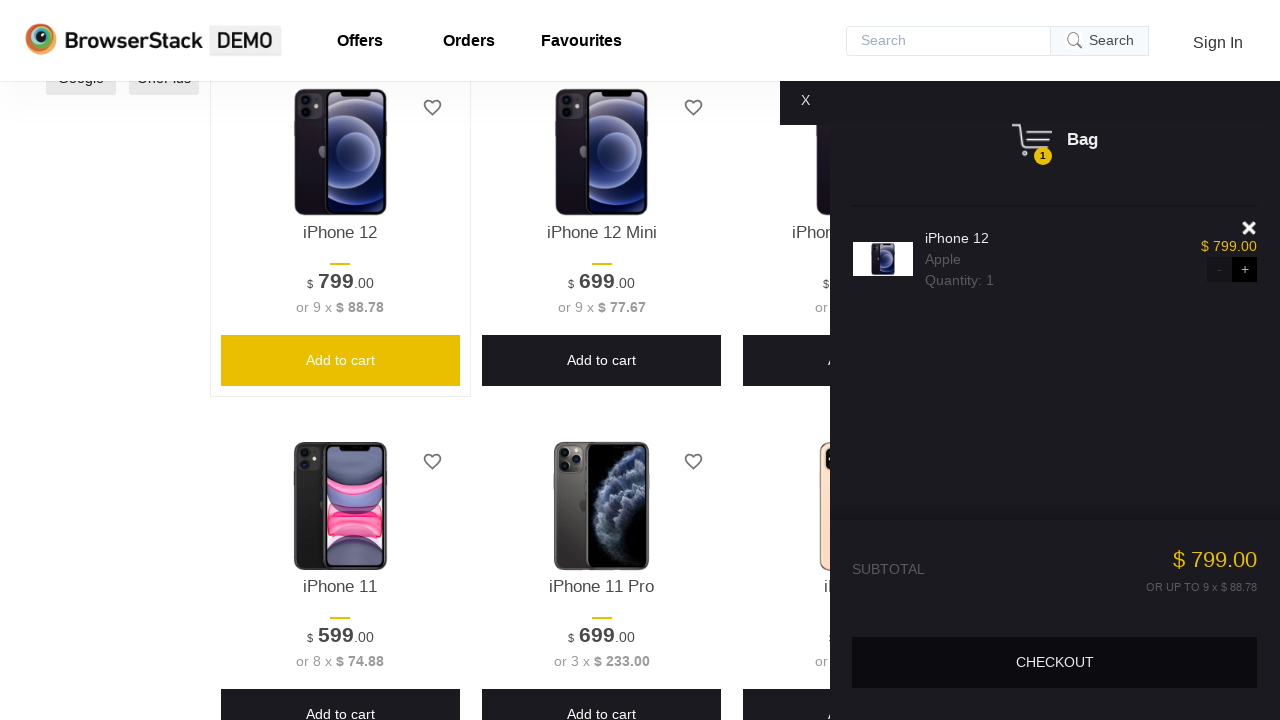

Retrieved product name from shopping cart
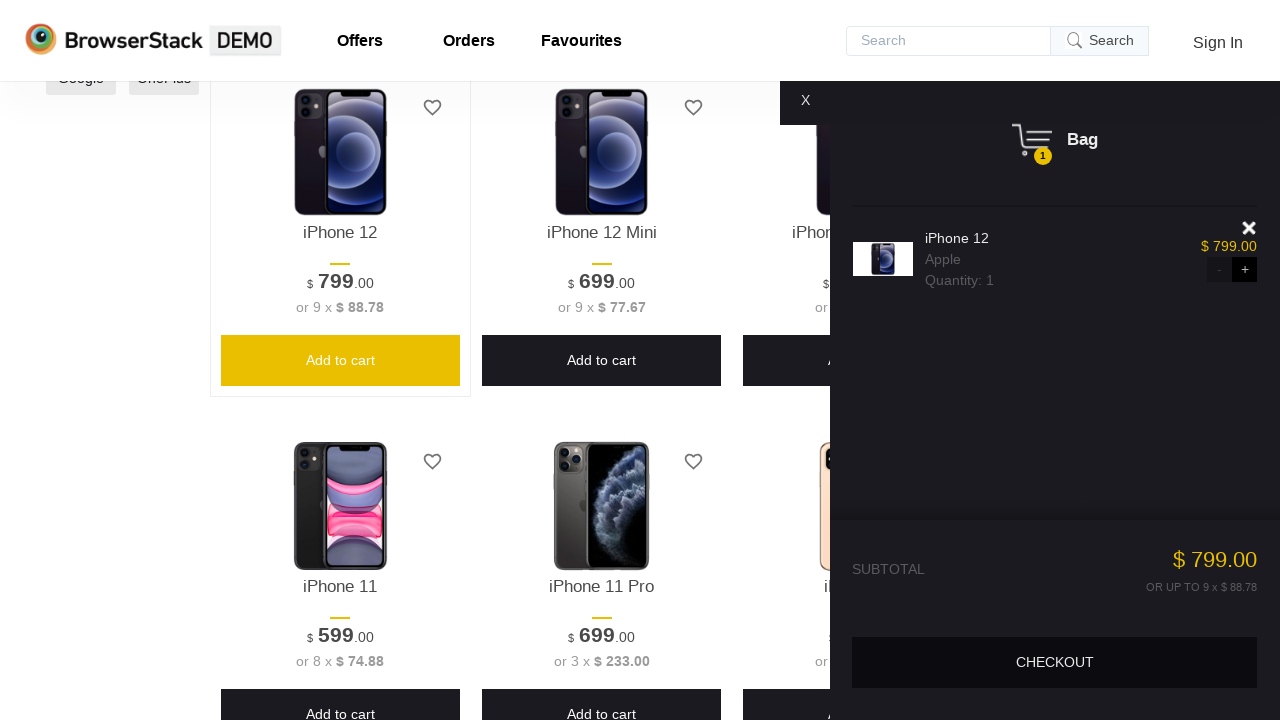

Verified product name in cart matches product on main page
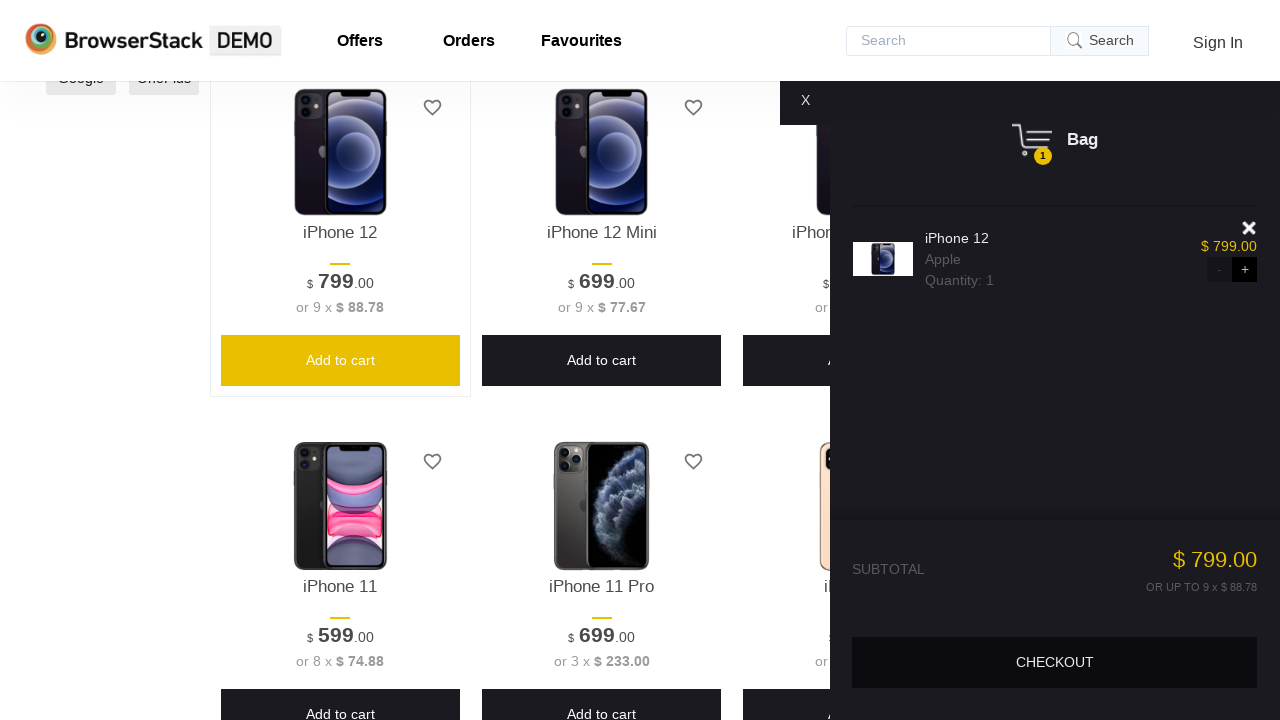

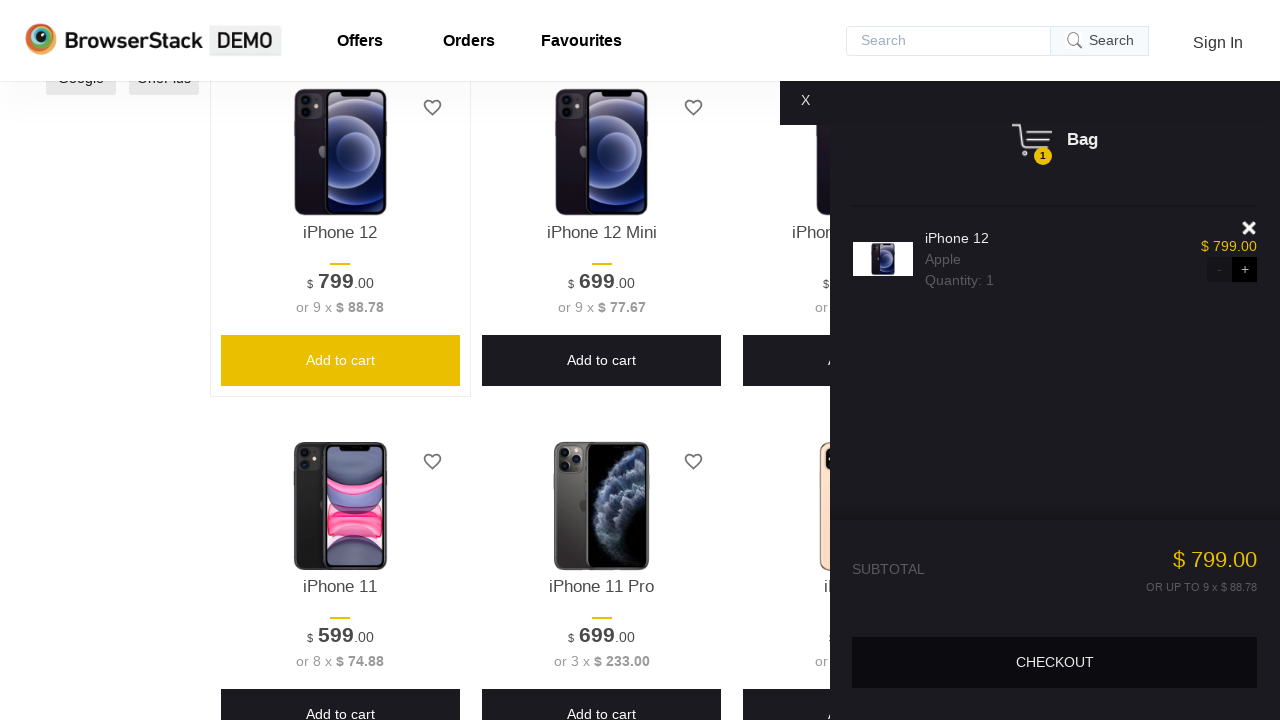